Tests triangle classification for scalene triangle with all different sides 2, 3, 4

Starting URL: https://testpages.eviltester.com/styled/apps/triangle/triangle001.html

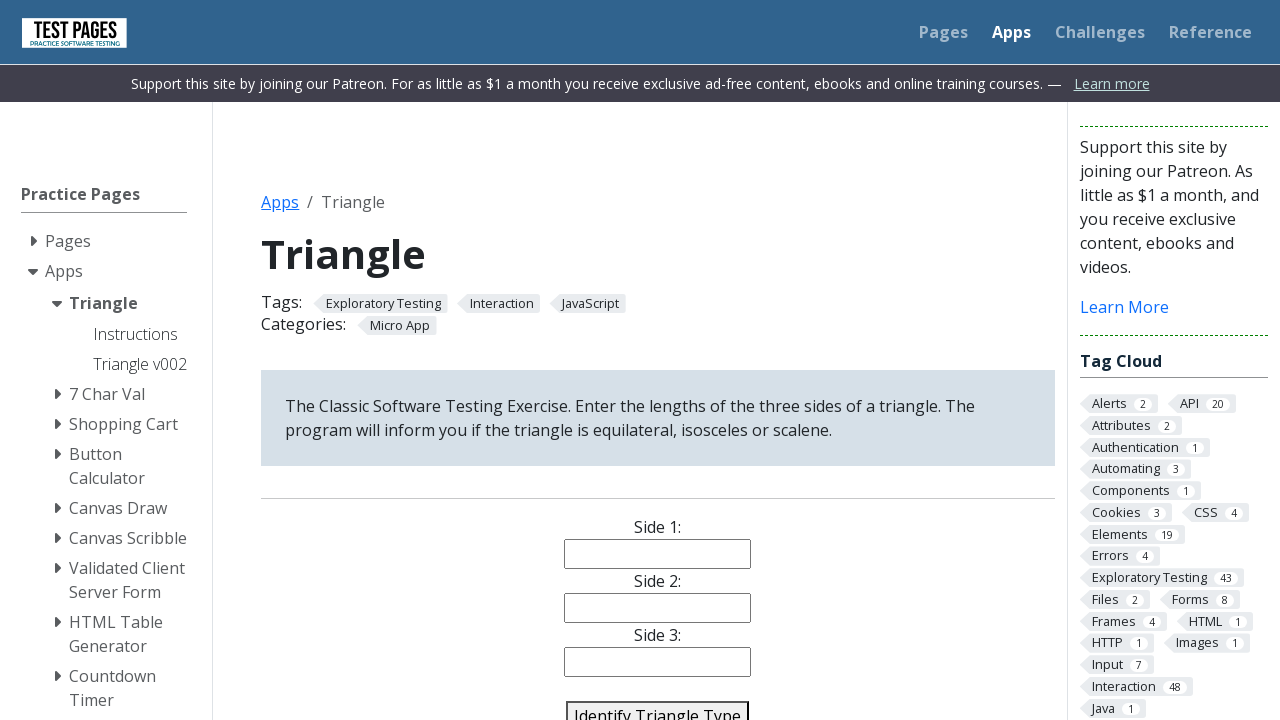

Filled side 1 with value '2' on #side1
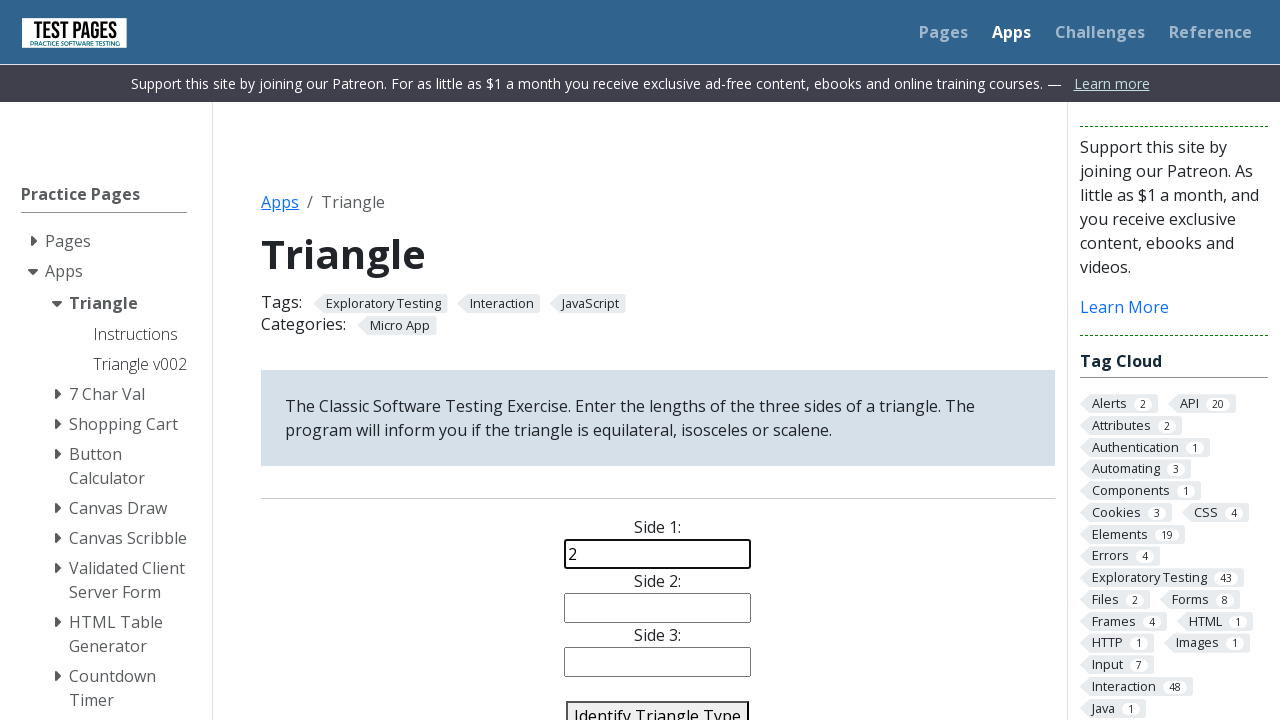

Filled side 2 with value '3' on #side2
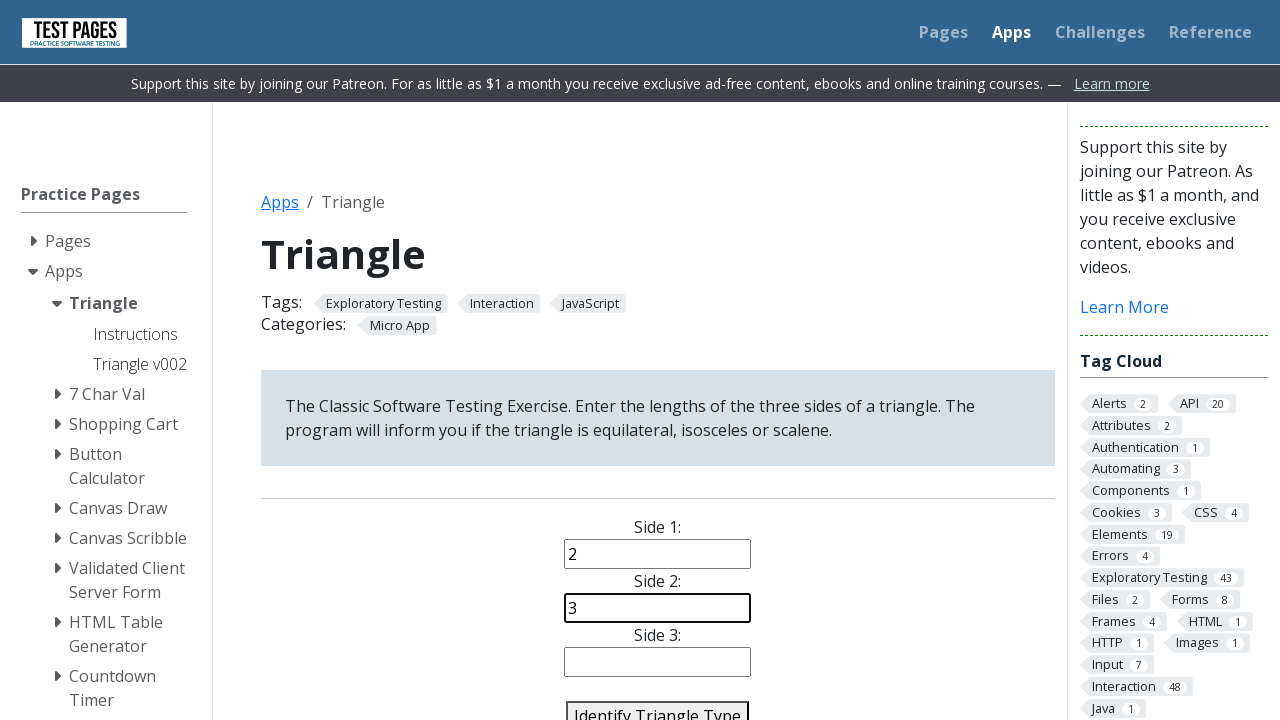

Filled side 3 with value '4' on #side3
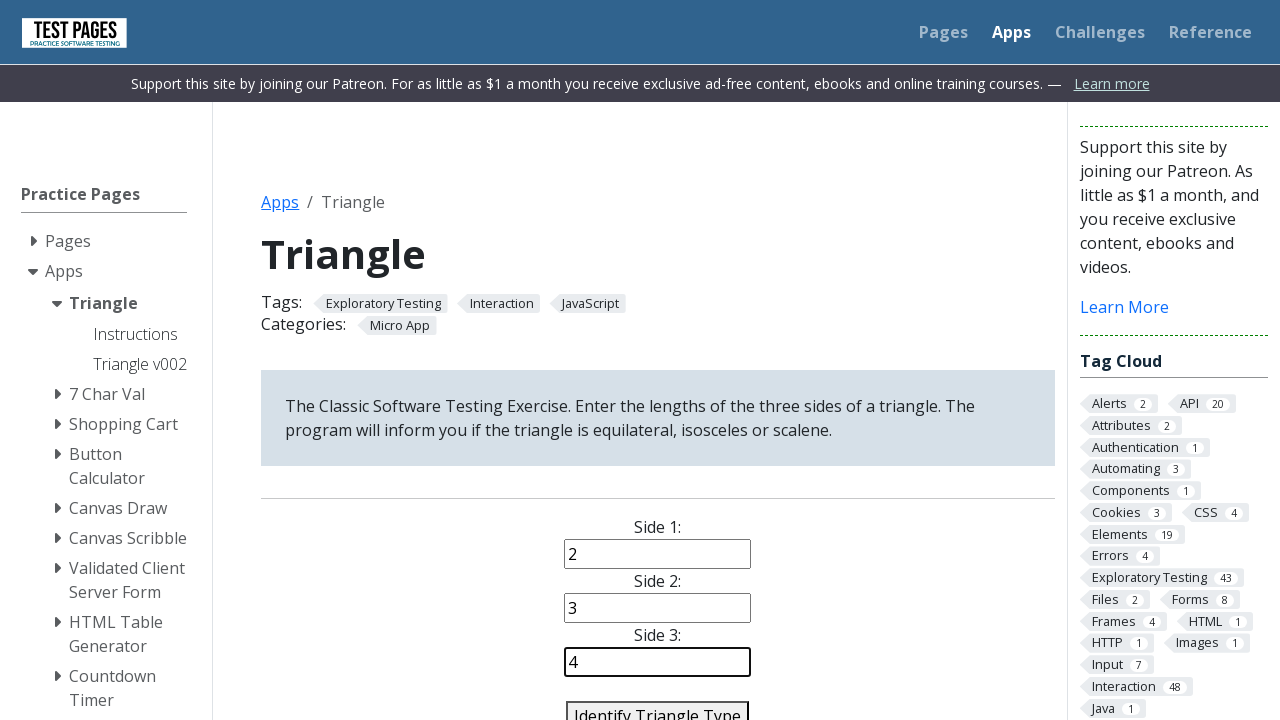

Clicked identify button to classify triangle at (658, 705) on #identify-triangle-action
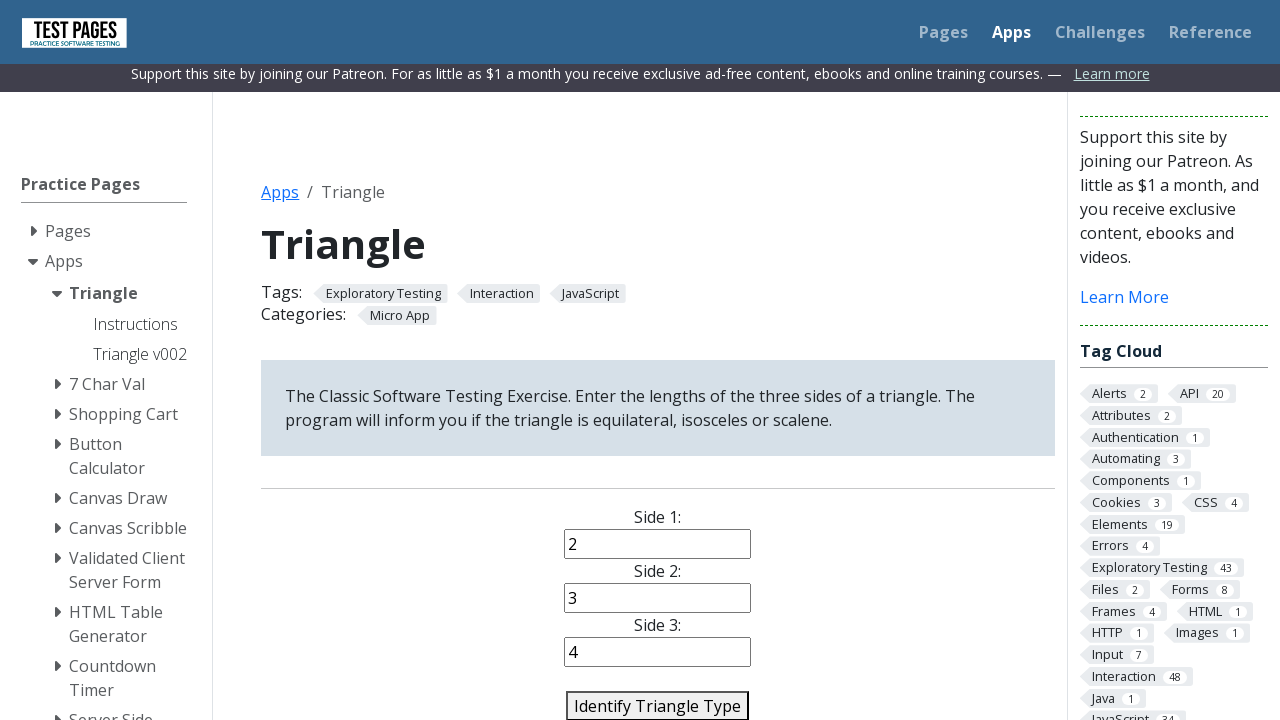

Triangle classification result loaded
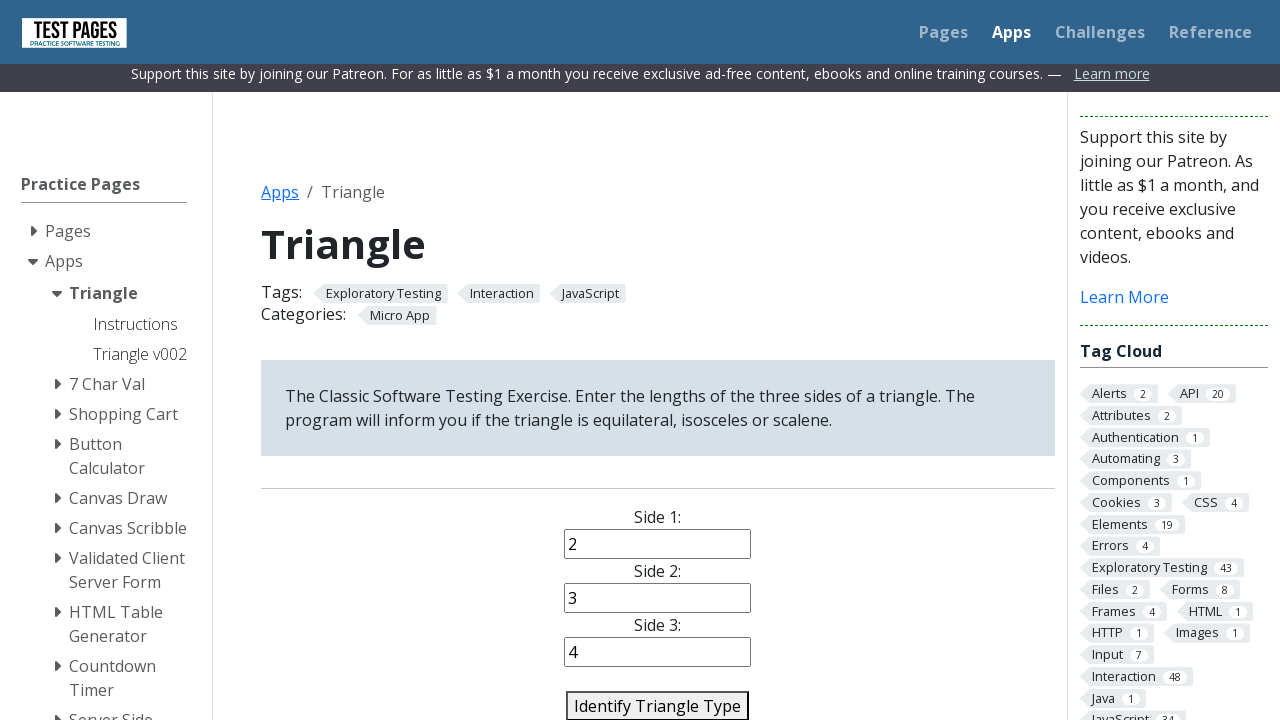

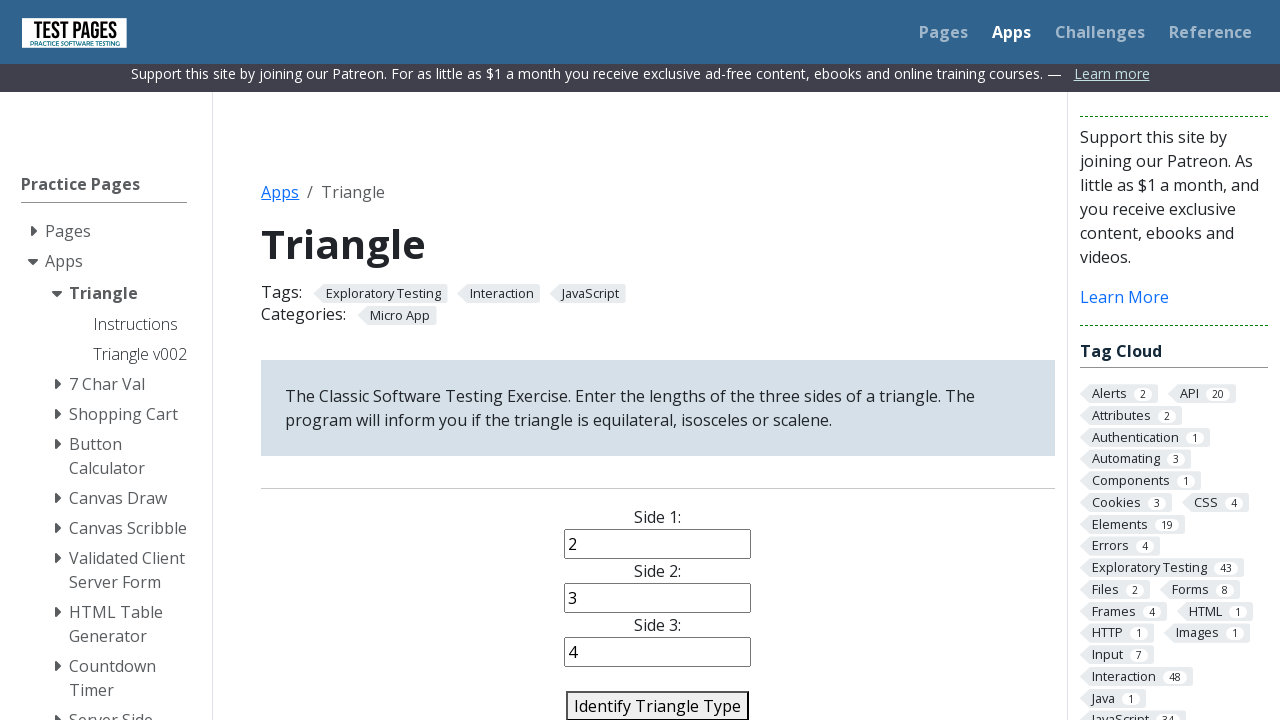